Navigates to GeeksforGeeks and retrieves the page title

Starting URL: https://www.geeksforgeeks.org/

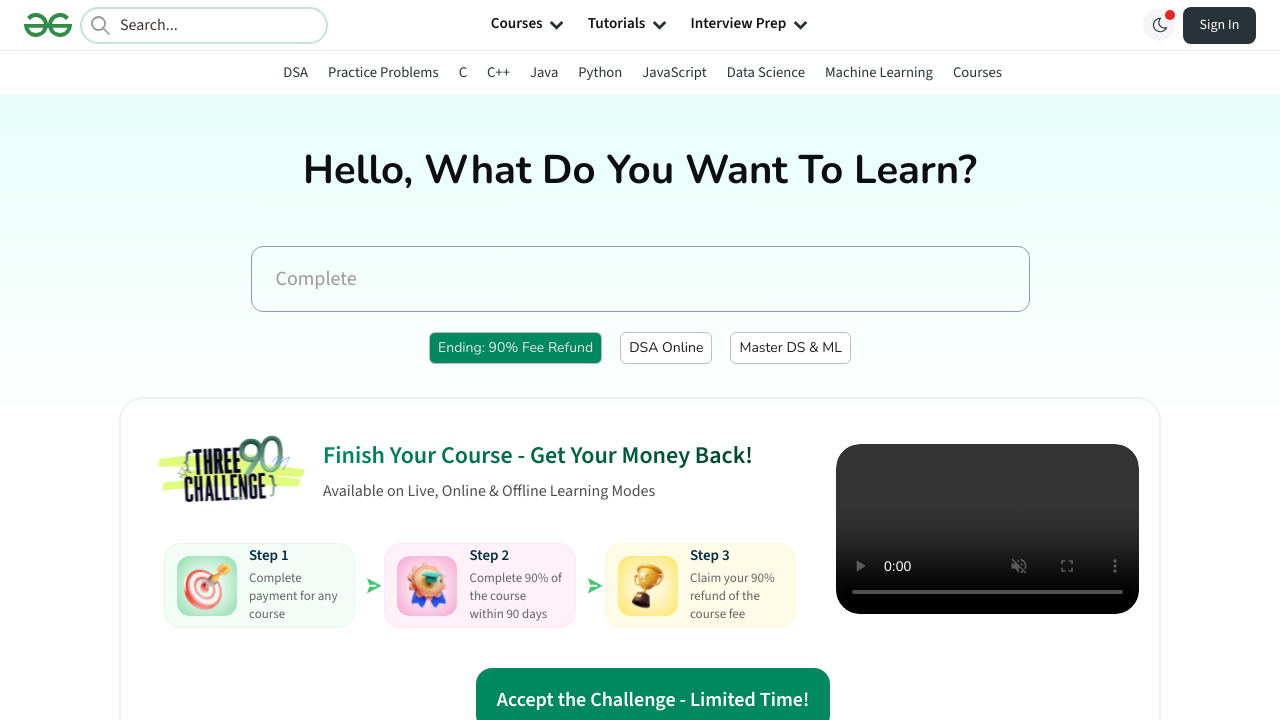

Navigated to GeeksforGeeks homepage
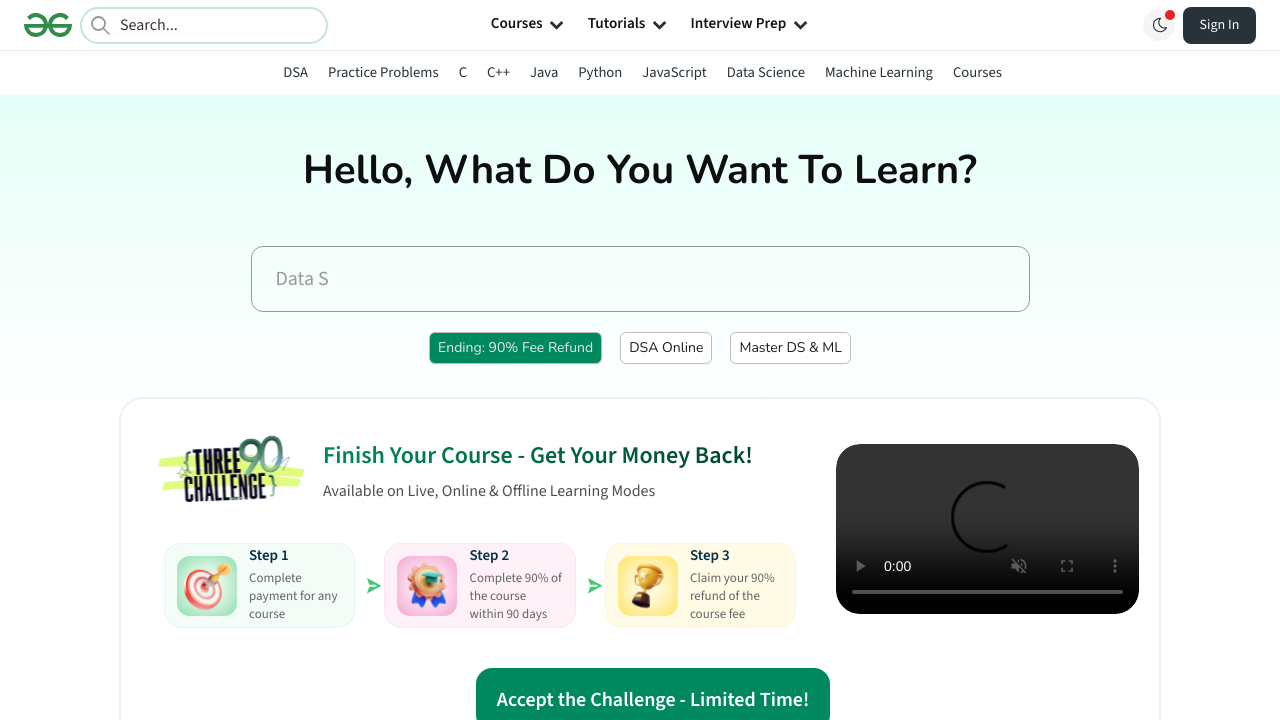

Retrieved page title: GeeksforGeeks | Your All-in-One Learning Portal
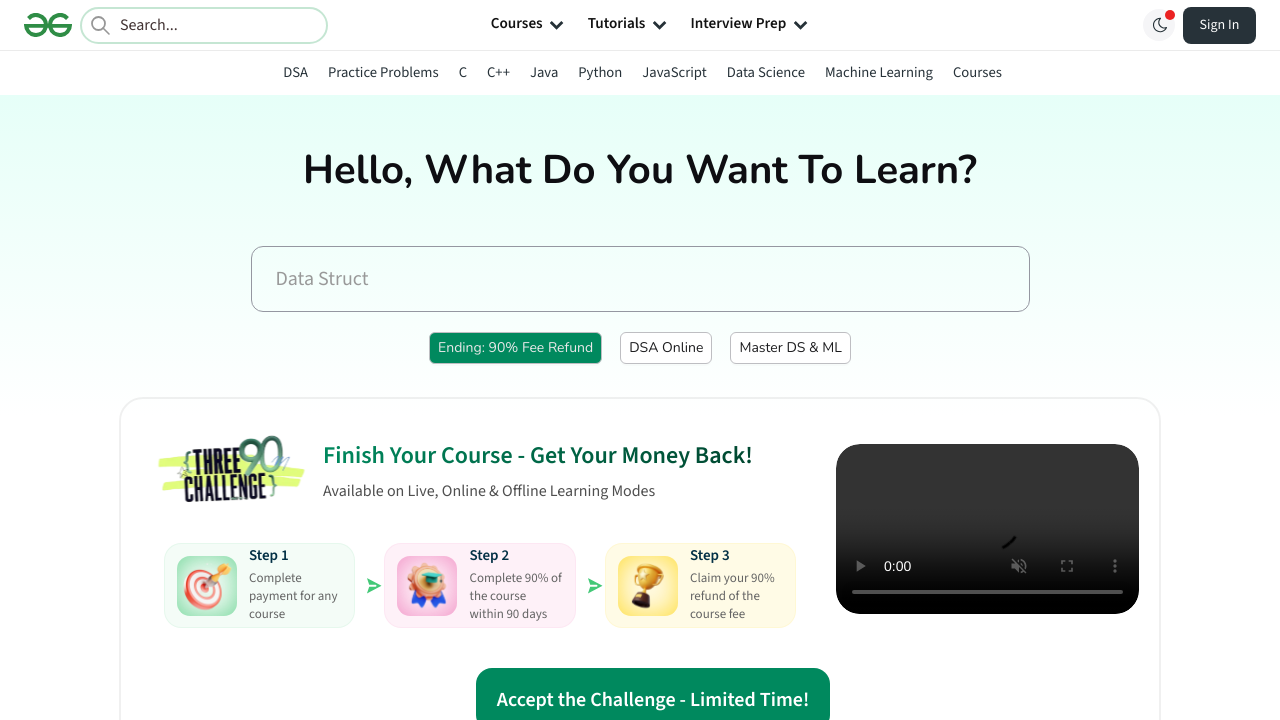

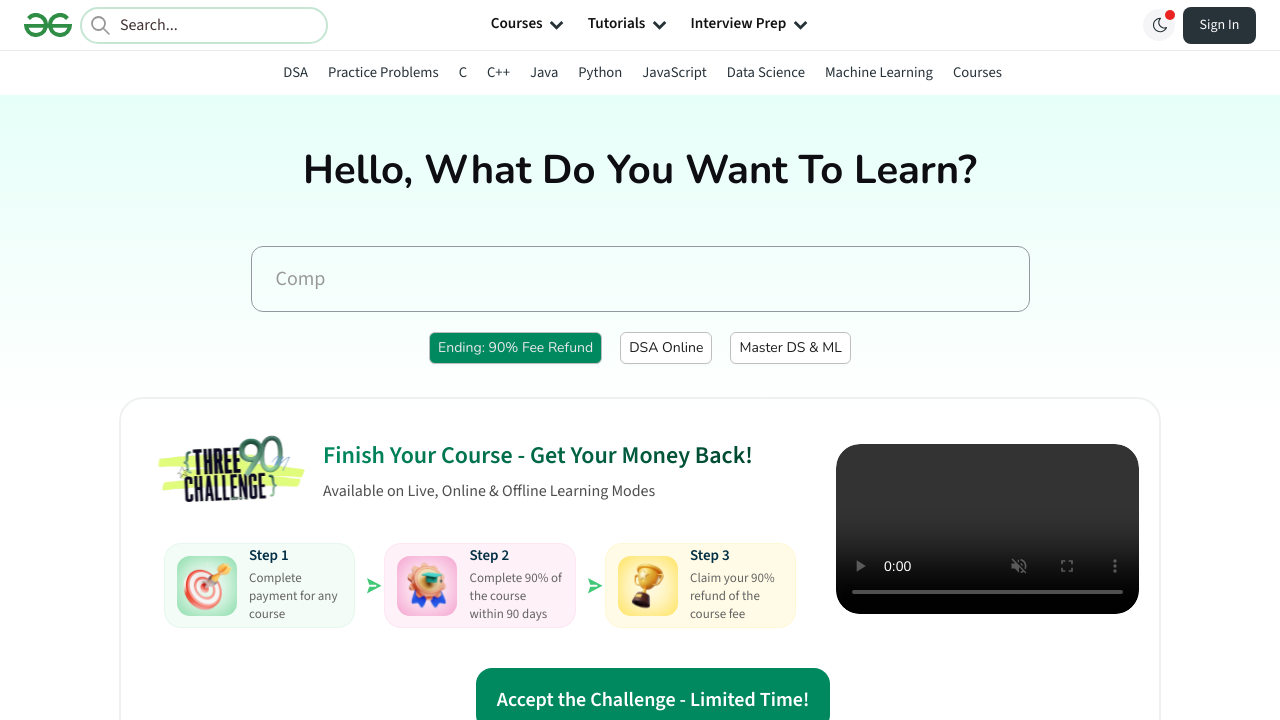